Tests dynamic button click functionality by clicking a button and verifying the resulting message

Starting URL: https://demoqa.com/buttons

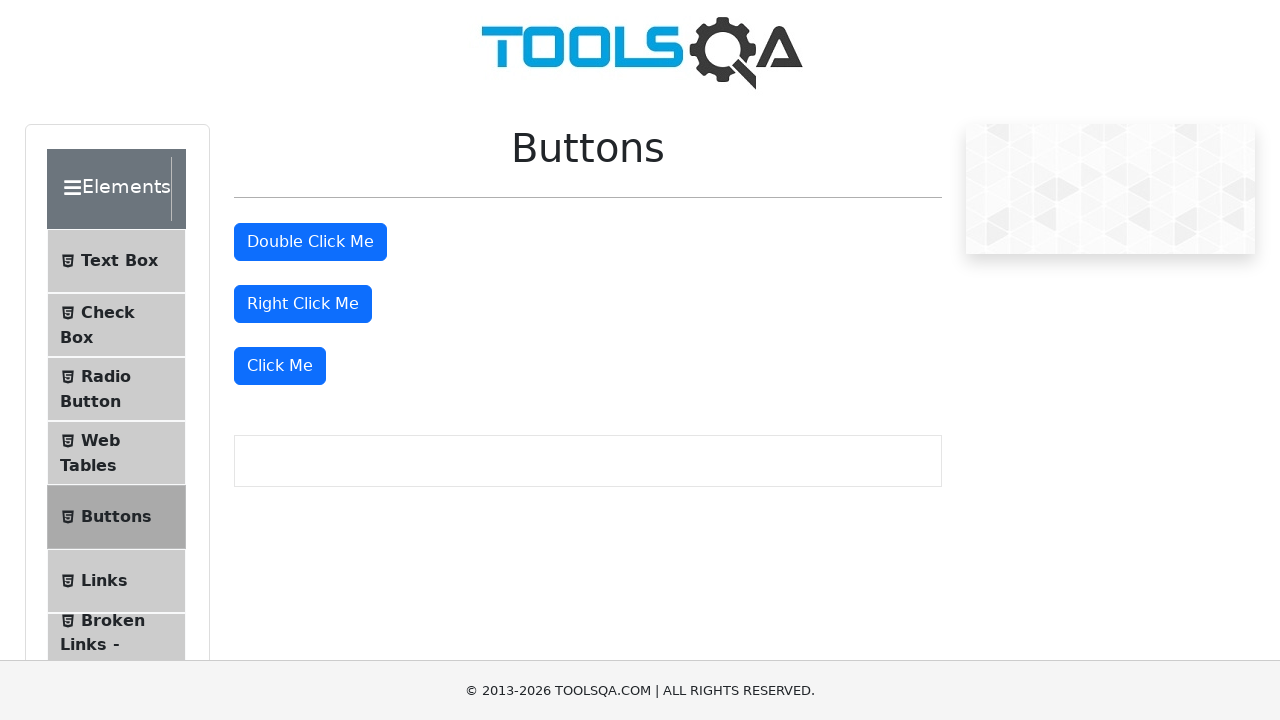

Clicked the 'Click Me' button to test dynamic click functionality at (280, 366) on xpath=//div/button[text()='Click Me']
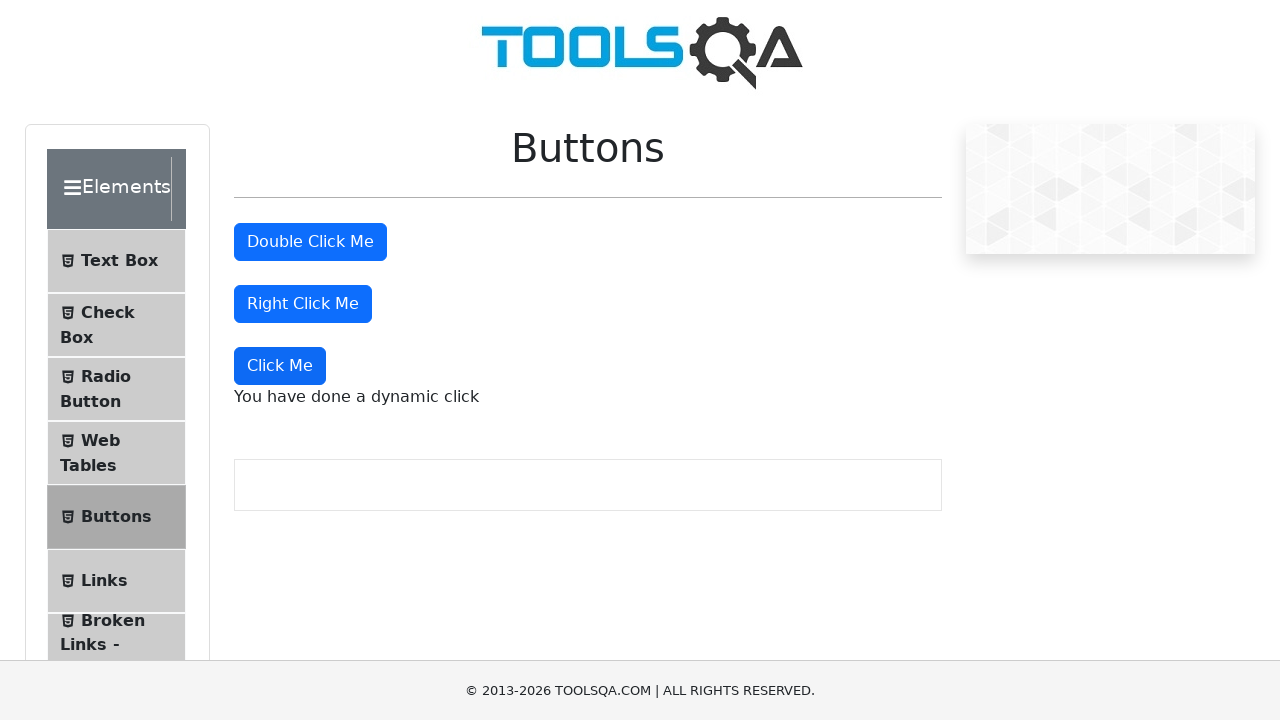

Dynamic click message element loaded and is visible
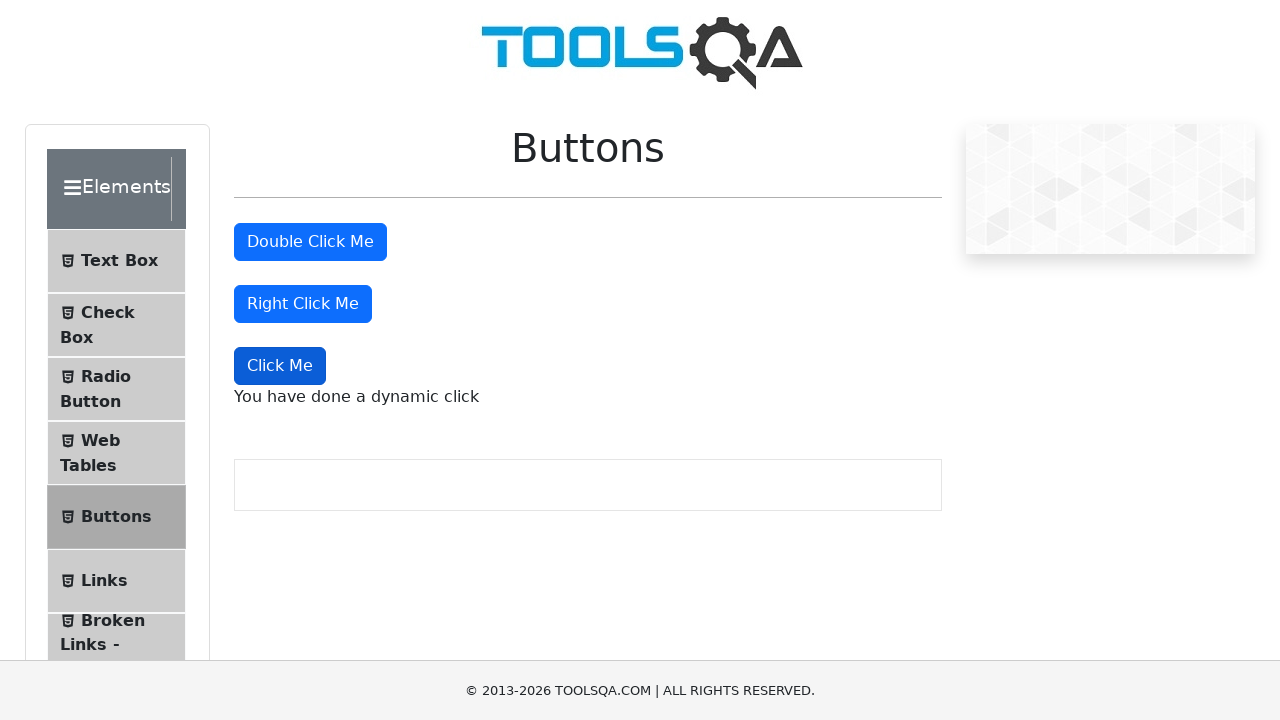

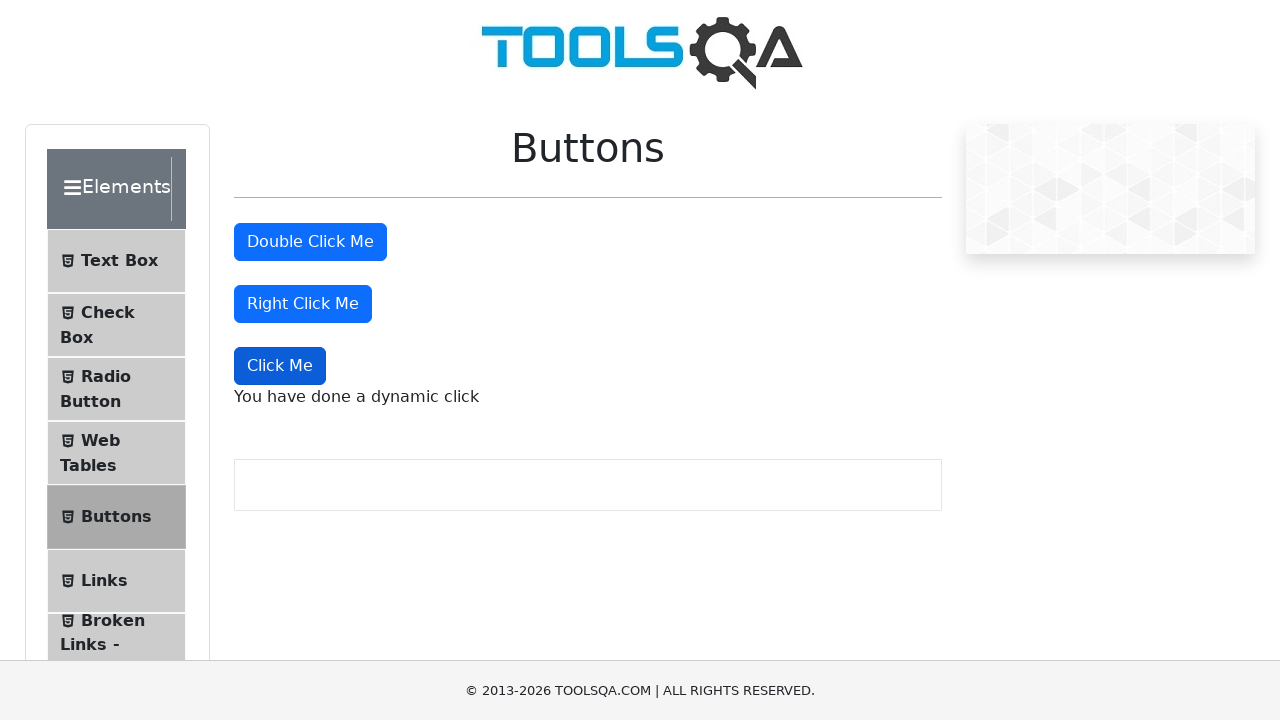